Tests form filling functionality by entering first name, last name, and job title into form fields identified by class name

Starting URL: https://formy-project.herokuapp.com/form

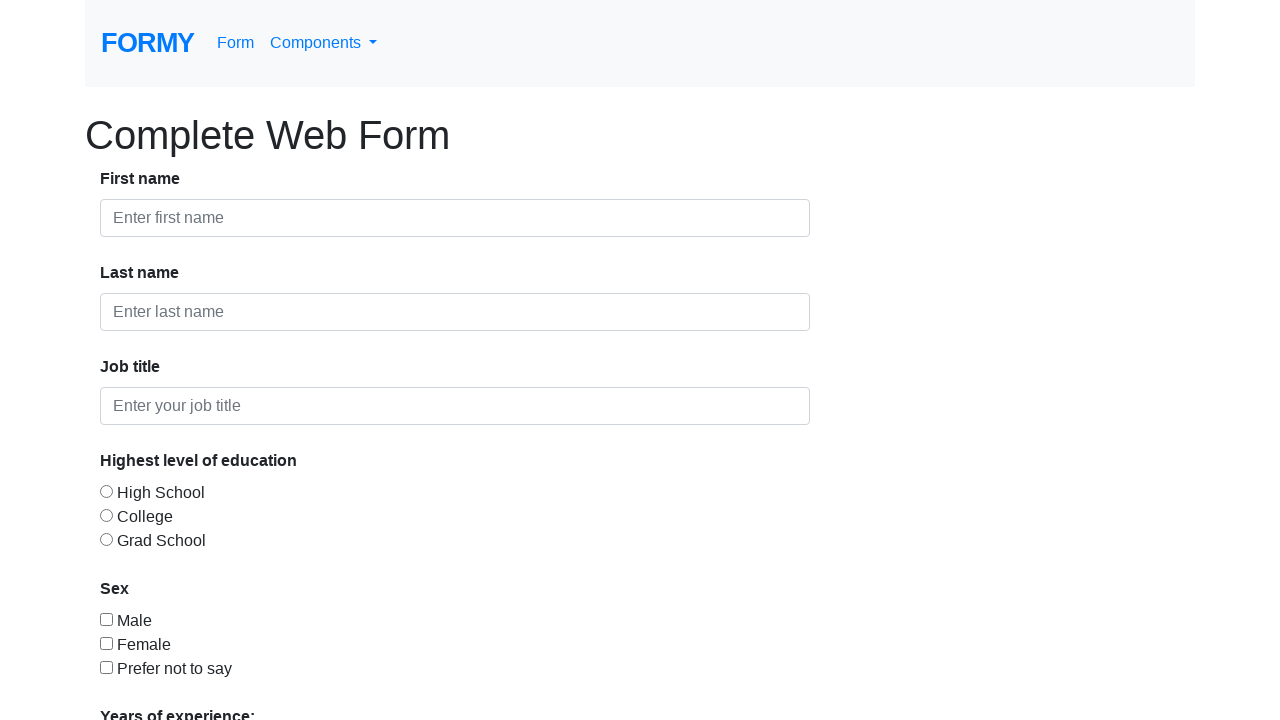

Filled first name field with 'John' on .form-control >> nth=0
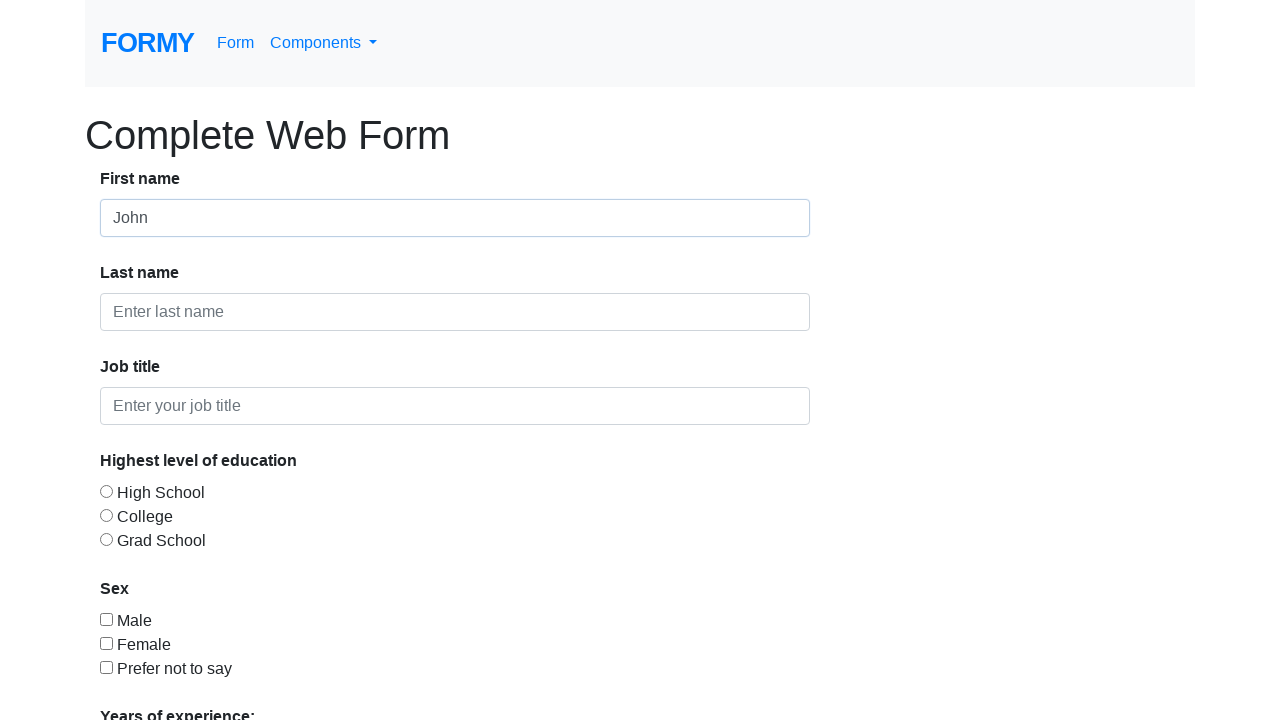

Filled last name field with 'Smith' on .form-control >> nth=1
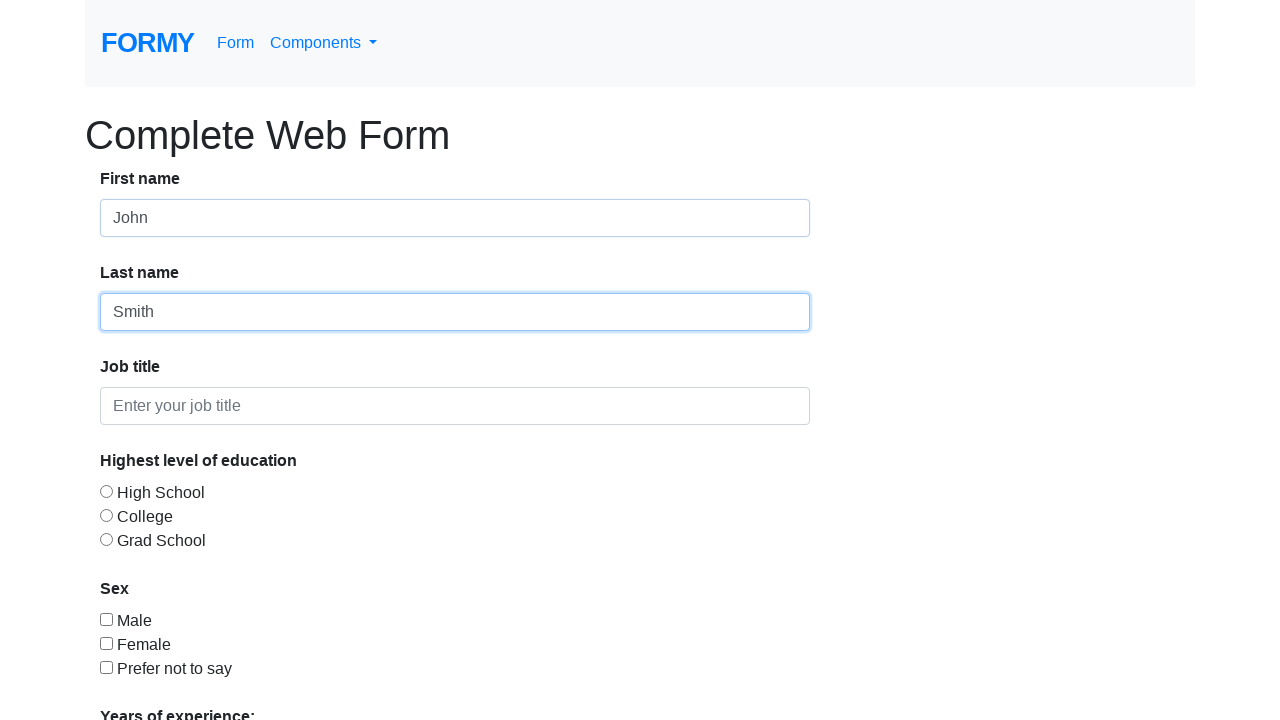

Filled job title field with 'Software Engineer' on .form-control >> nth=2
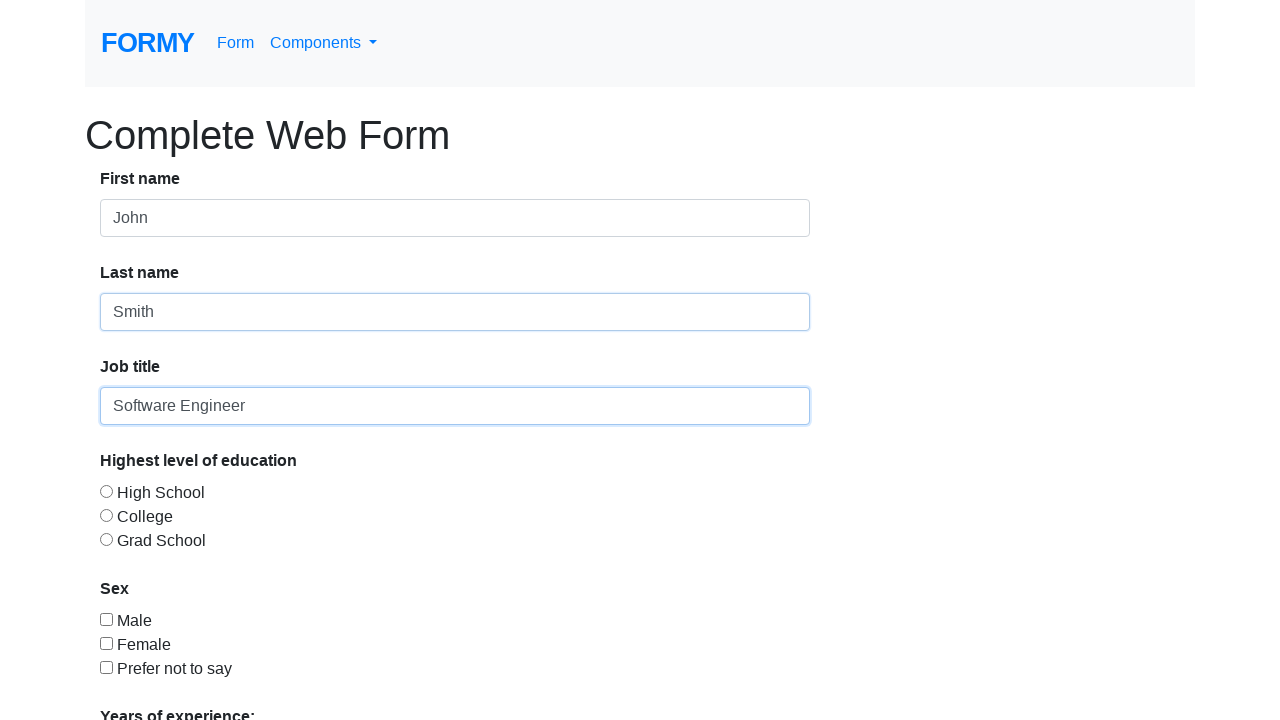

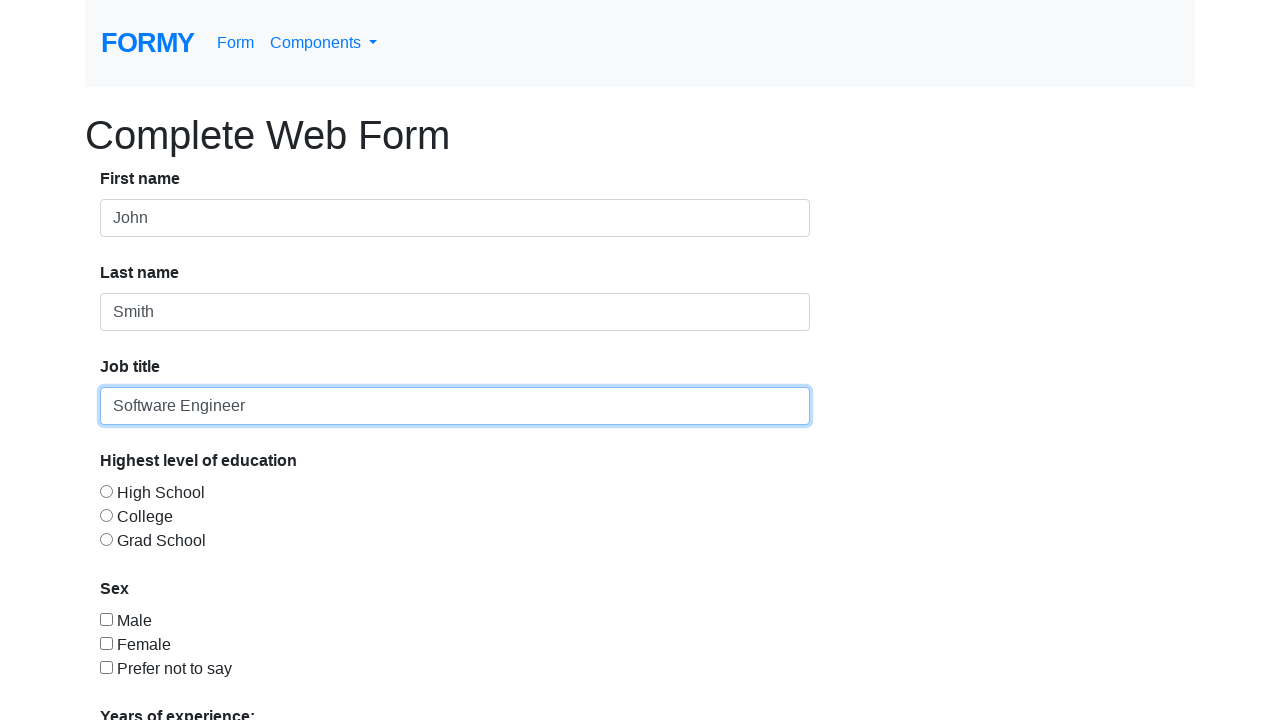